Tests navigation to Java documentation by clicking "Get started", hovering over language dropdown, selecting Java, and verifying the Java-specific content is displayed

Starting URL: https://playwright.dev

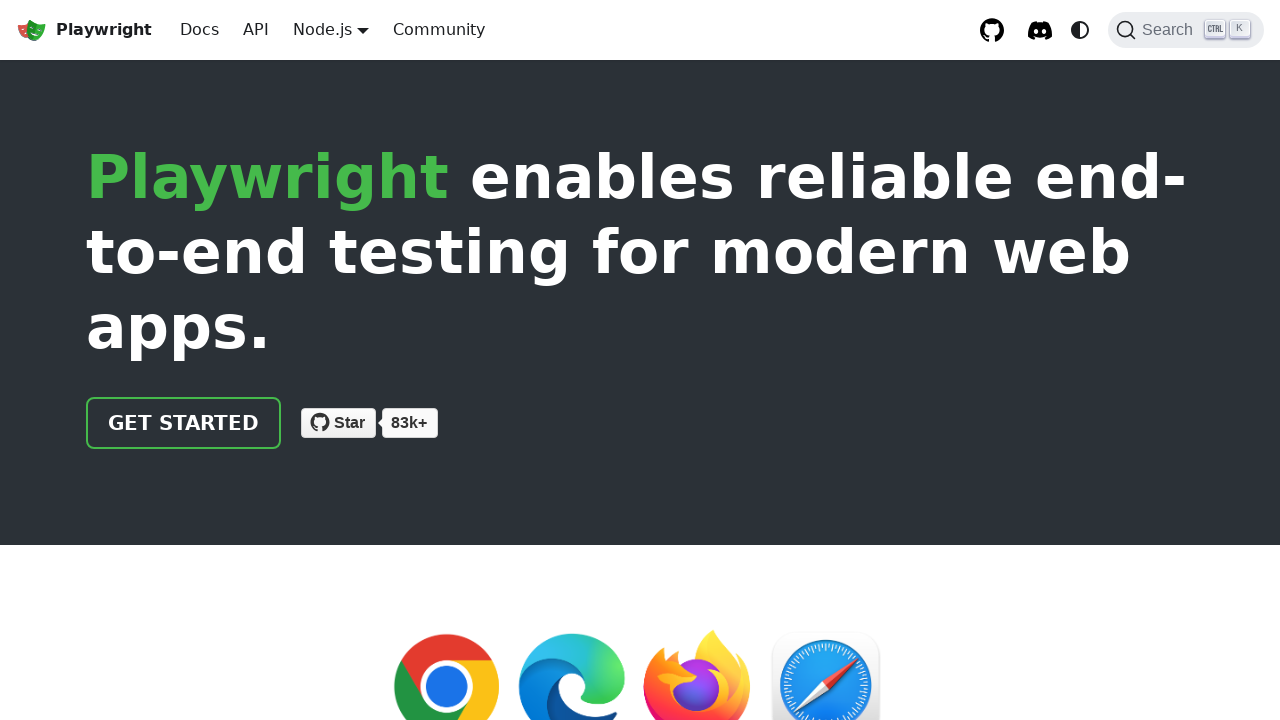

Clicked 'Get started' link at (184, 423) on internal:role=link[name="Get started"i]
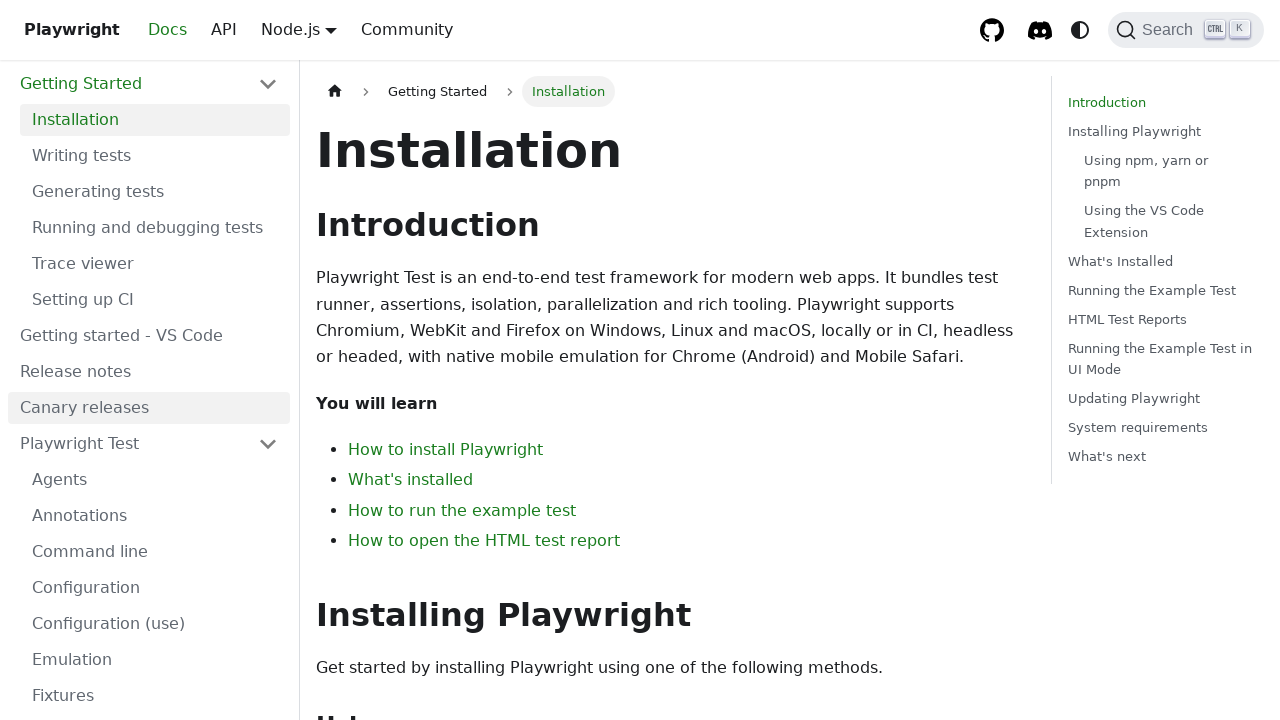

Hovered over Node.js language dropdown button at (322, 29) on internal:role=button[name="Node.js"i]
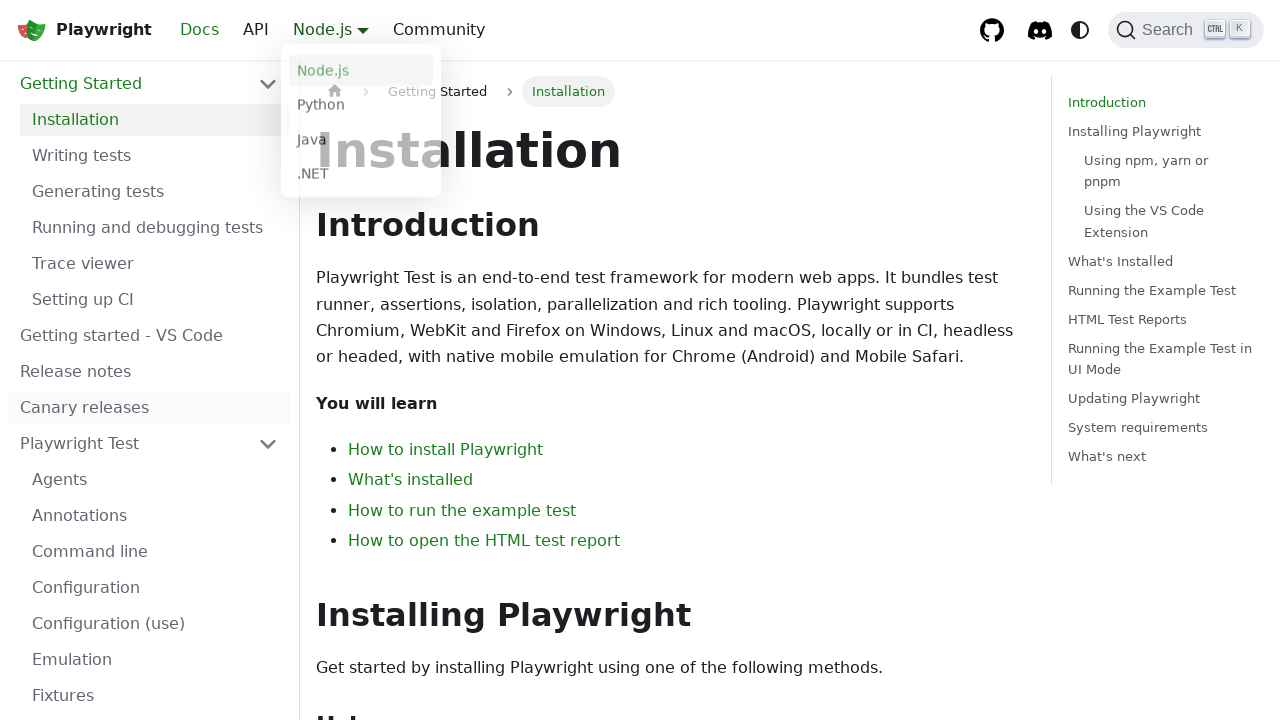

Selected Java from language dropdown at (361, 142) on internal:text="Java"s
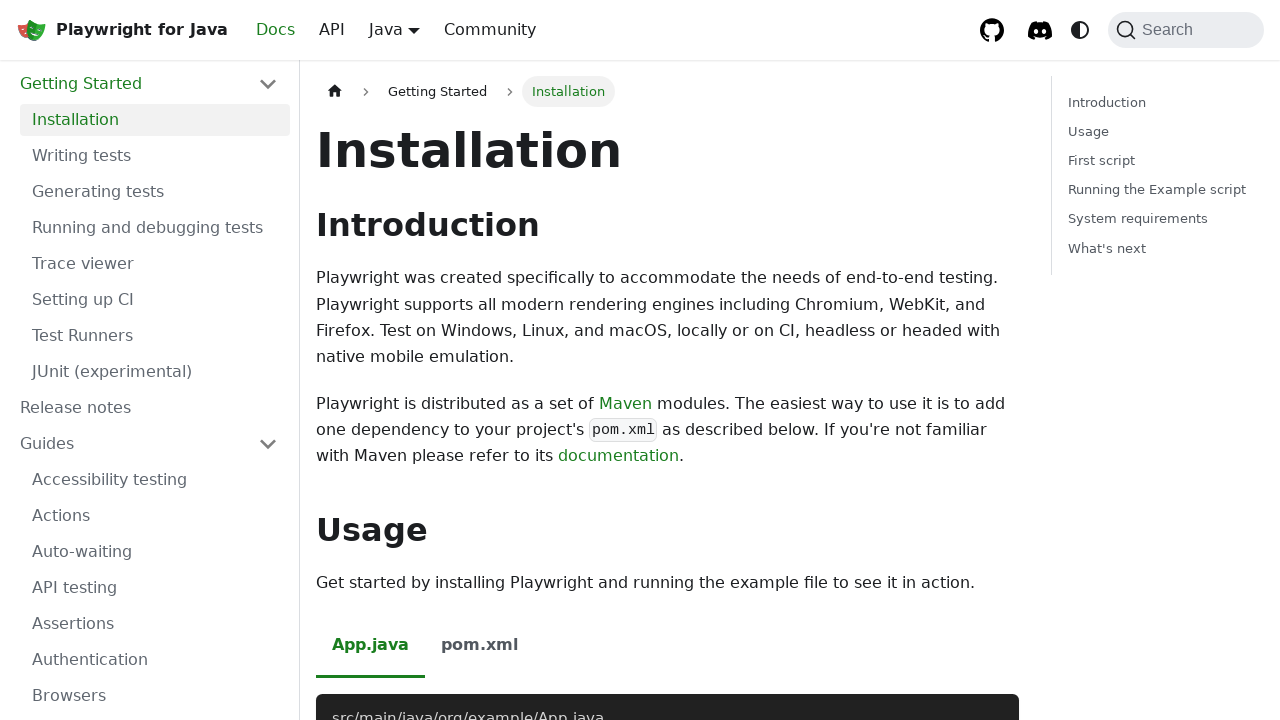

Navigated to Java documentation page
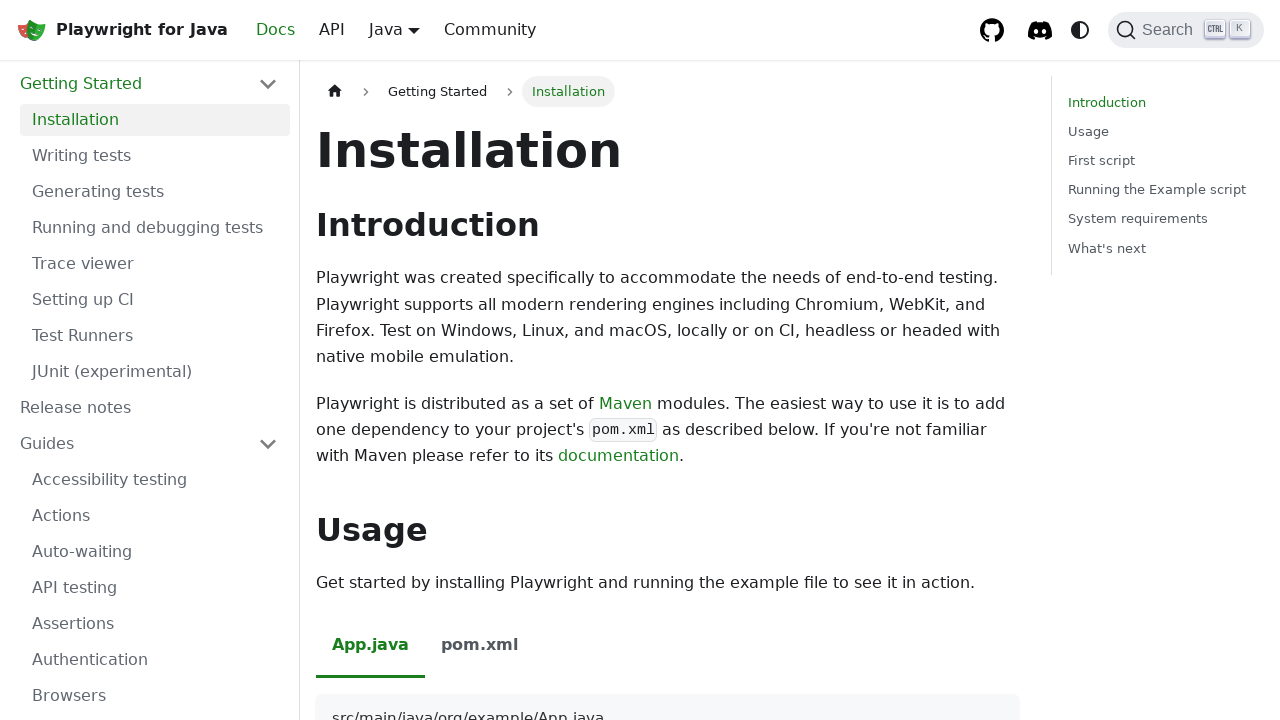

Verified 'Installing Playwright' text is not visible on Java page
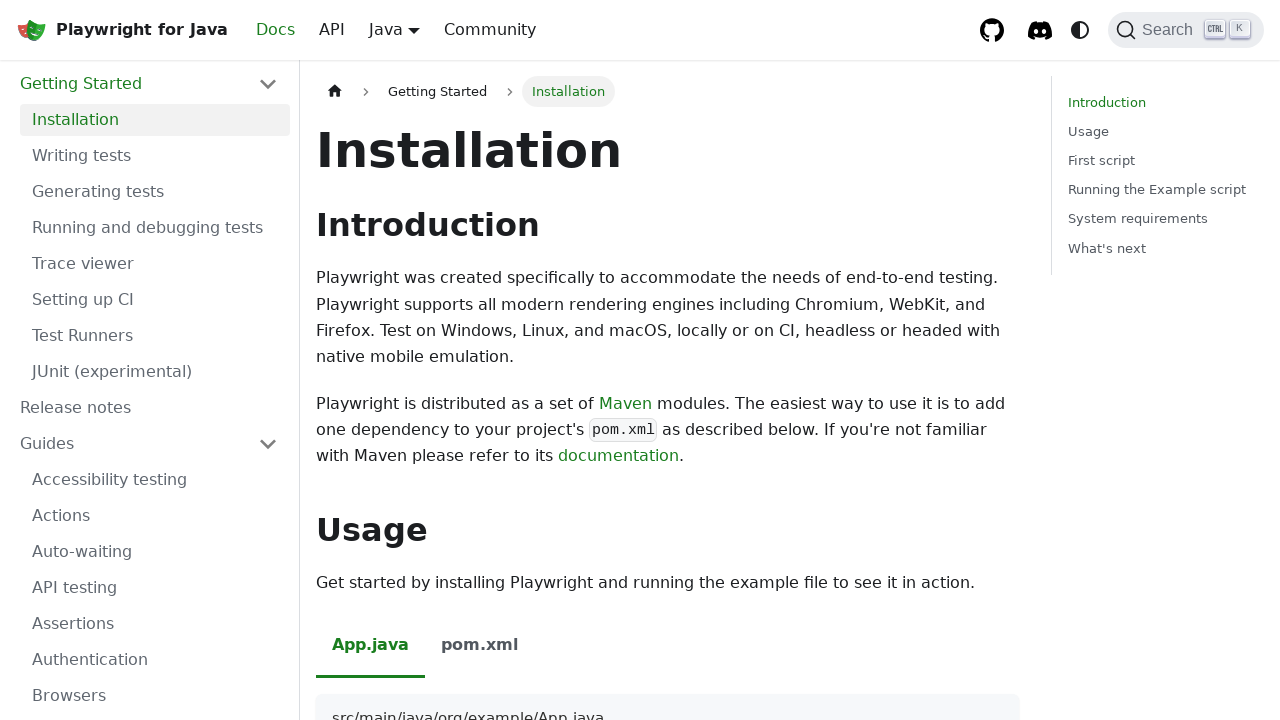

Verified Java-specific Maven description text is visible
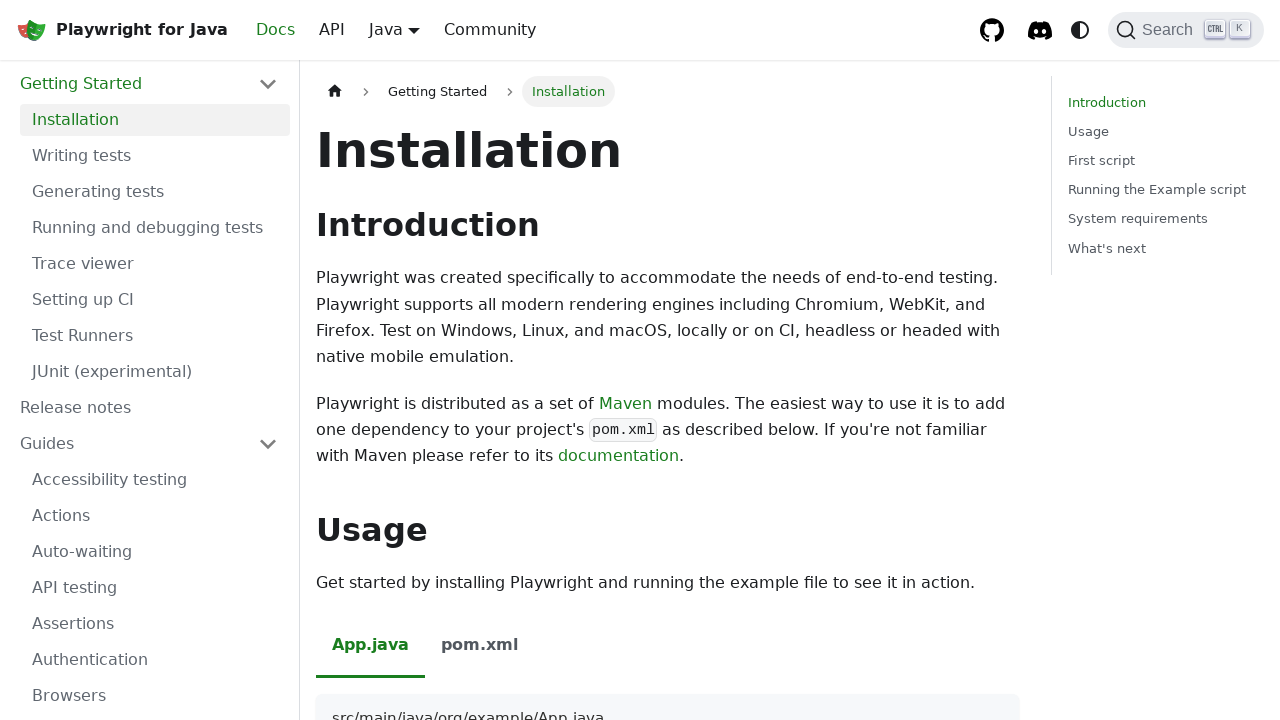

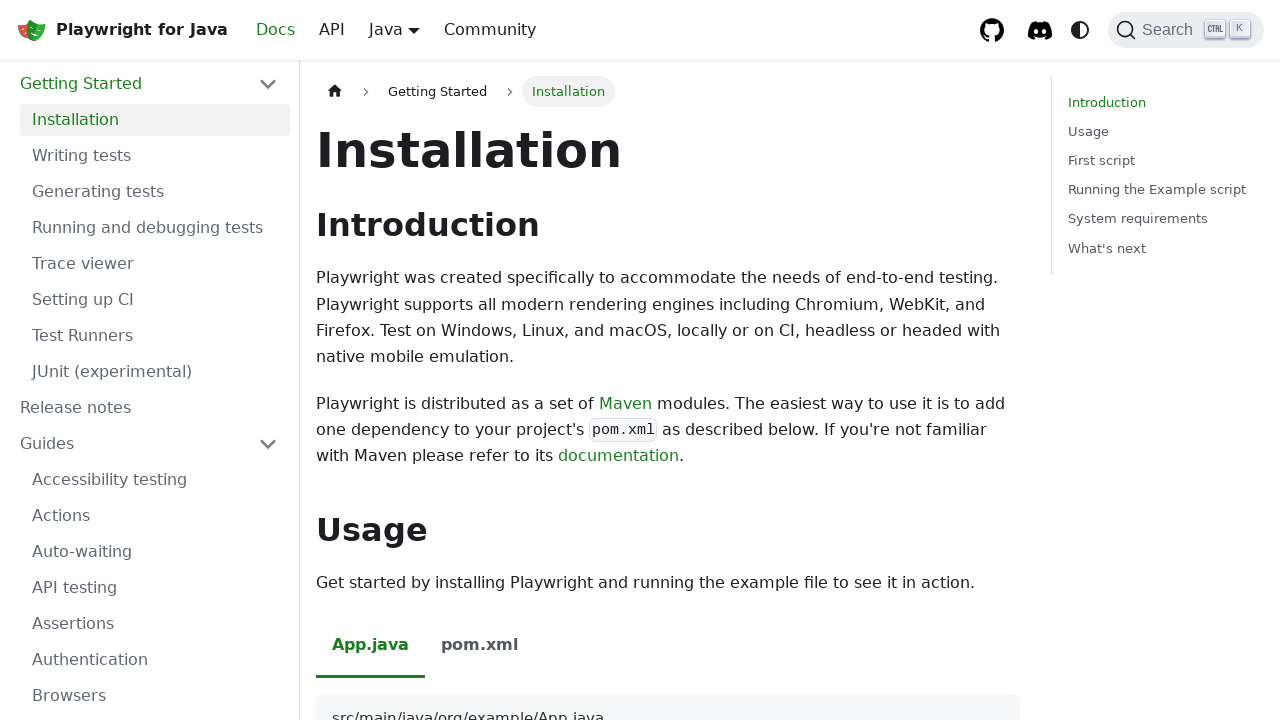